Tests clicking a button with a dynamic ID and verifies that a text element appears after the click

Starting URL: https://thefreerangetester.github.io/sandbox-automation-testing/

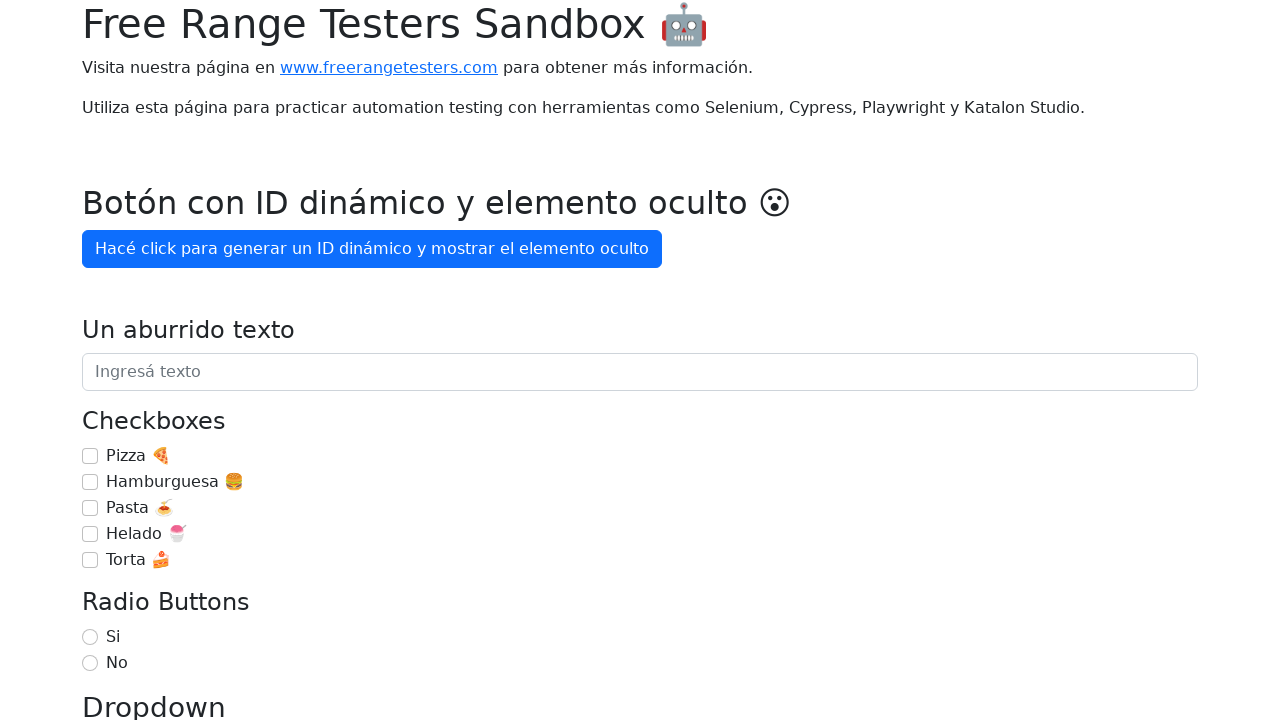

Clicked button with dynamic ID to generate ID at (372, 249) on internal:role=button[name="Hacé click para generar un ID"i]
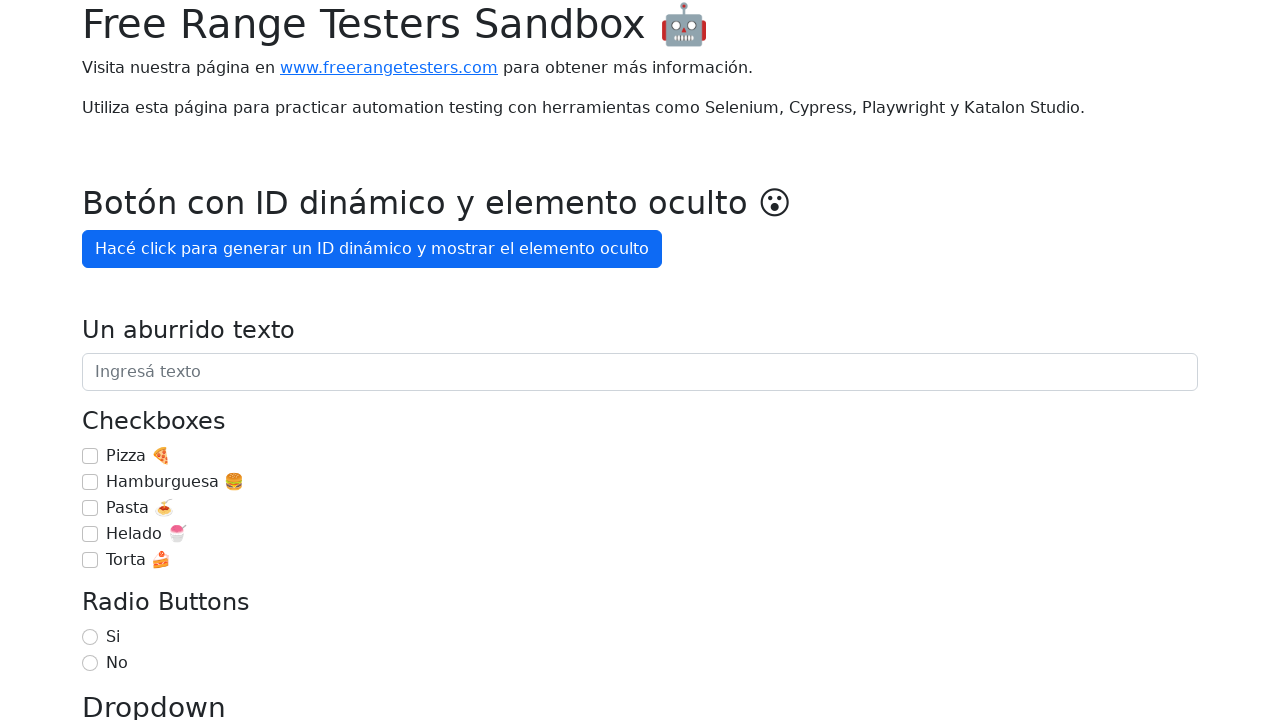

Text element 'OMG, aparezco después de 3' appeared after button click
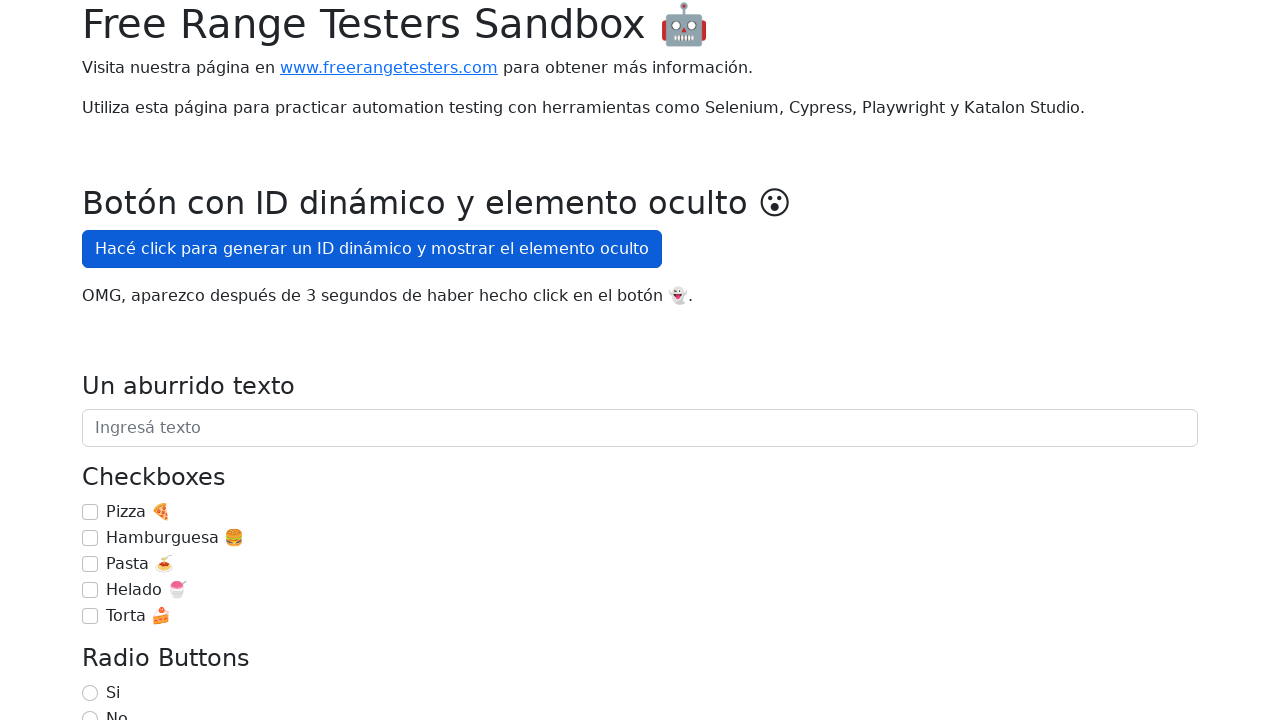

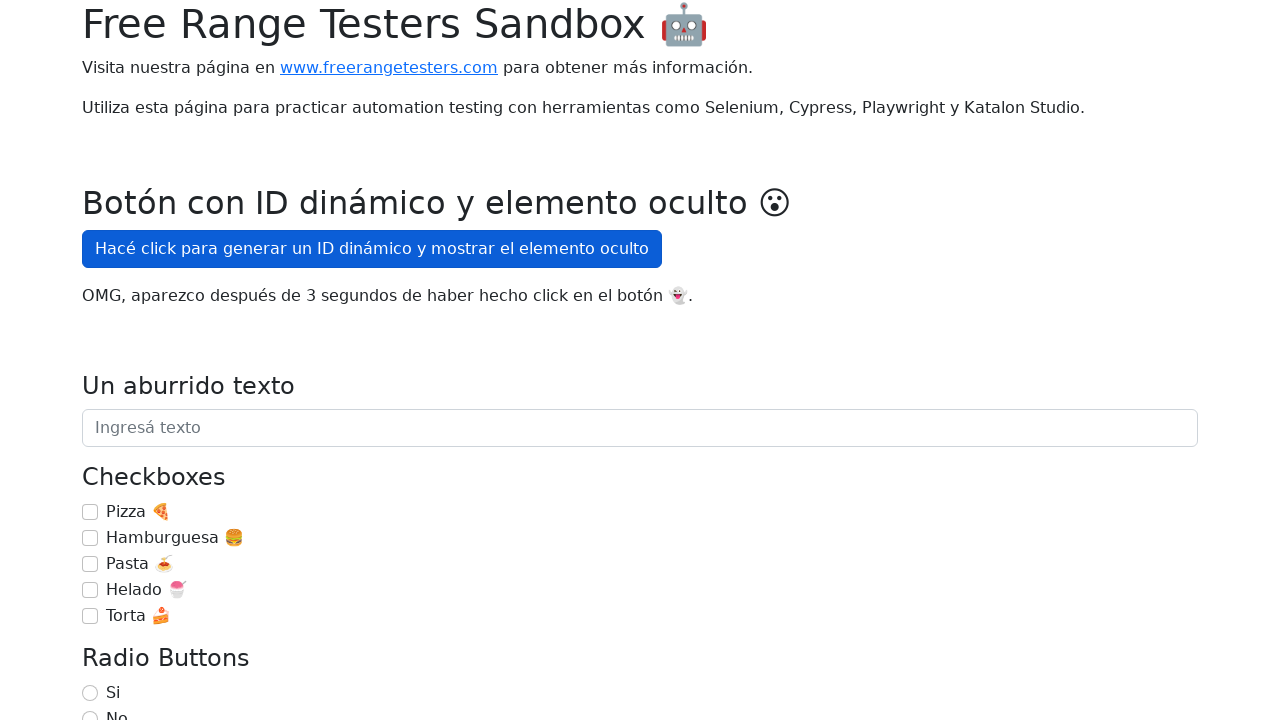